Tests scrolling to the bottom and then back to the top of a page using JavaScript execution

Starting URL: https://ultimateqa.com/complicated-page

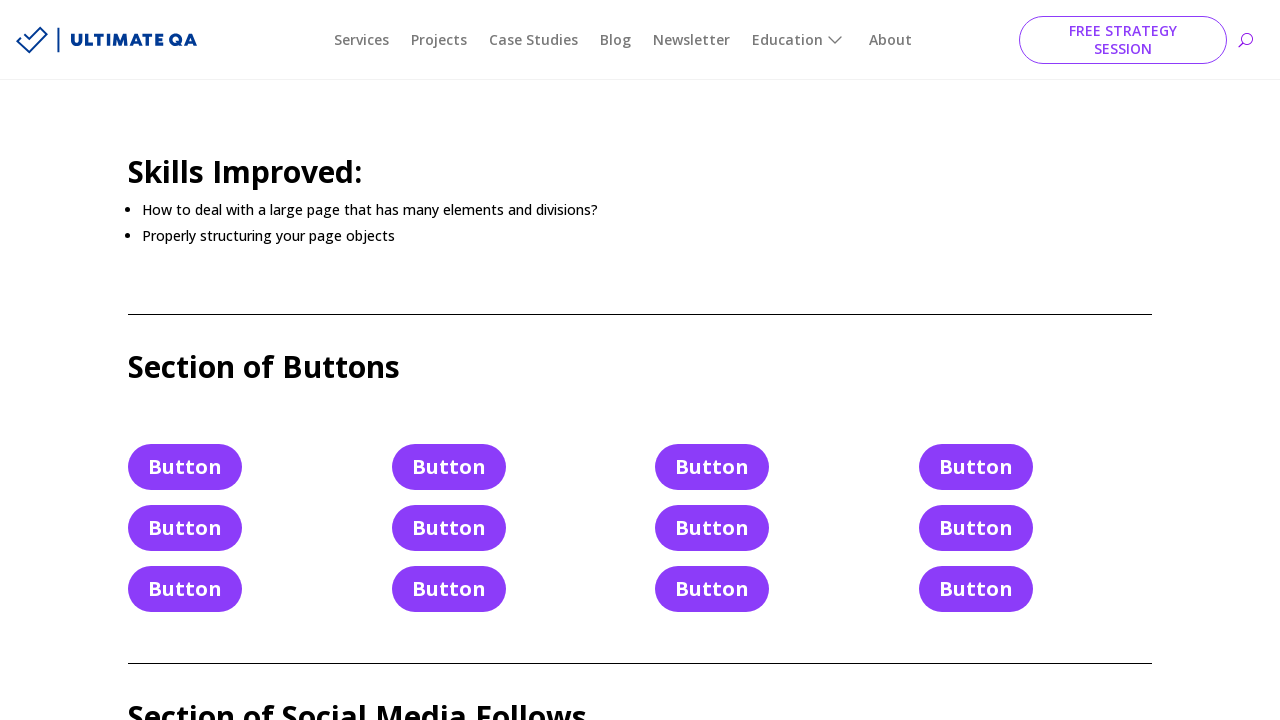

Scrolled to the bottom of the page using JavaScript
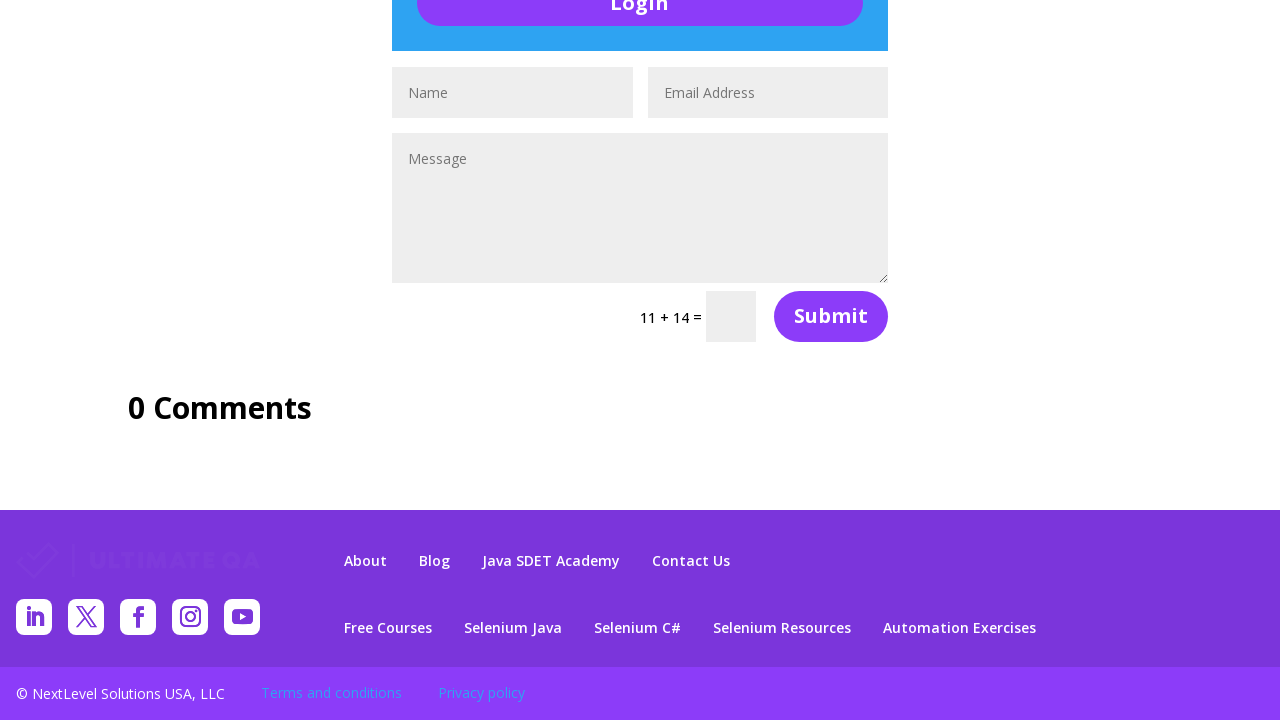

Scrolled back to the top of the page using JavaScript
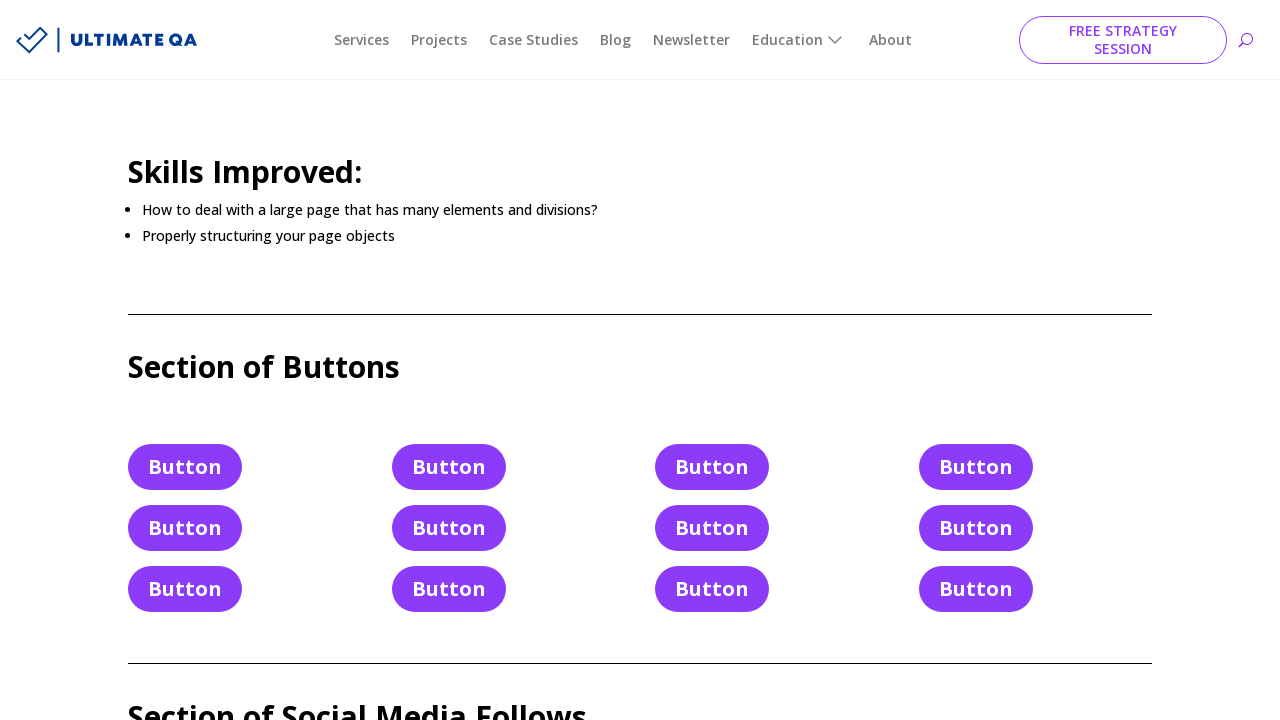

Waited 3 seconds for scroll animation to complete
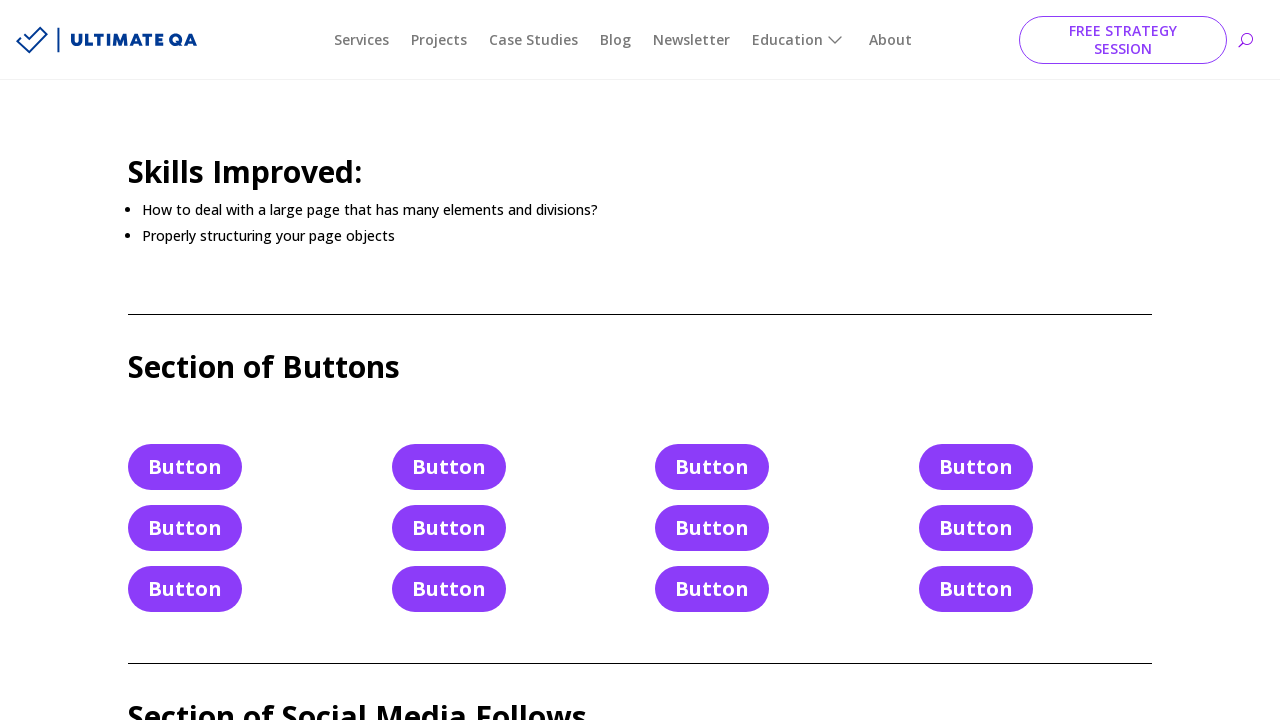

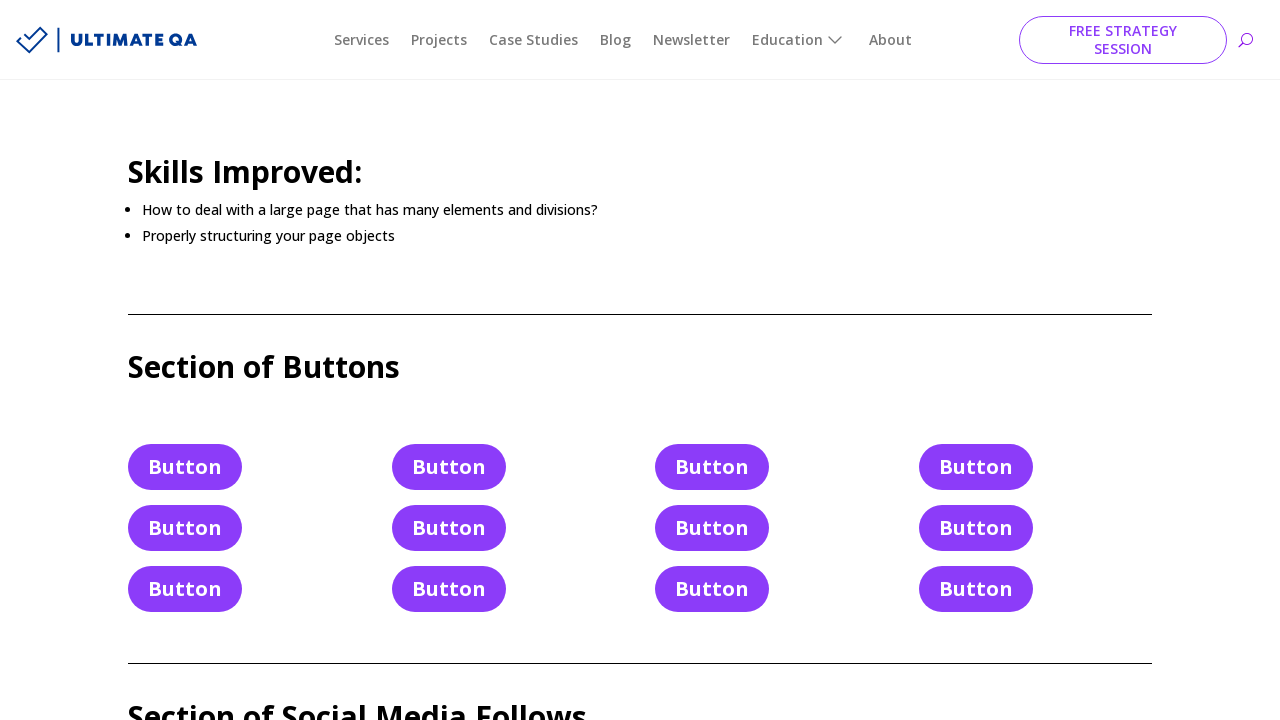